Tests dropdown selection functionality on OrangeHRM demo booking page by selecting a country from the dropdown menu

Starting URL: https://www.orangehrm.com/en/book-a-free-demo/

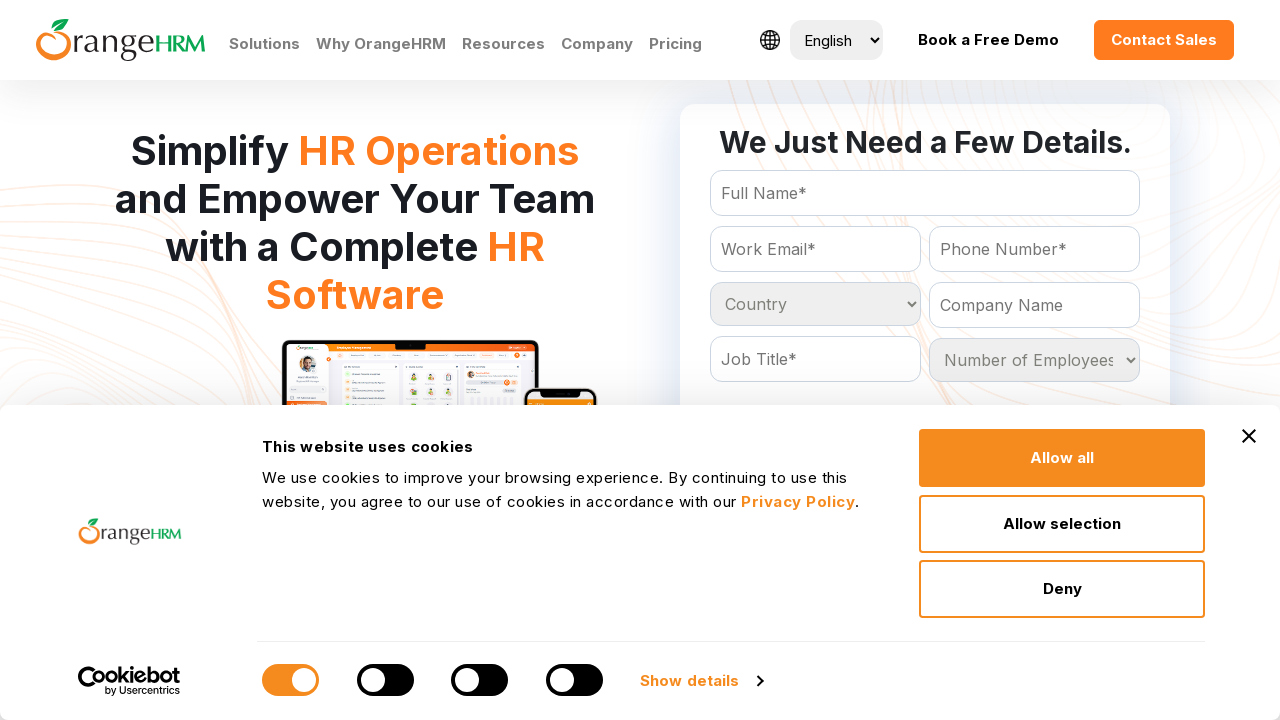

Country dropdown selector loaded and ready
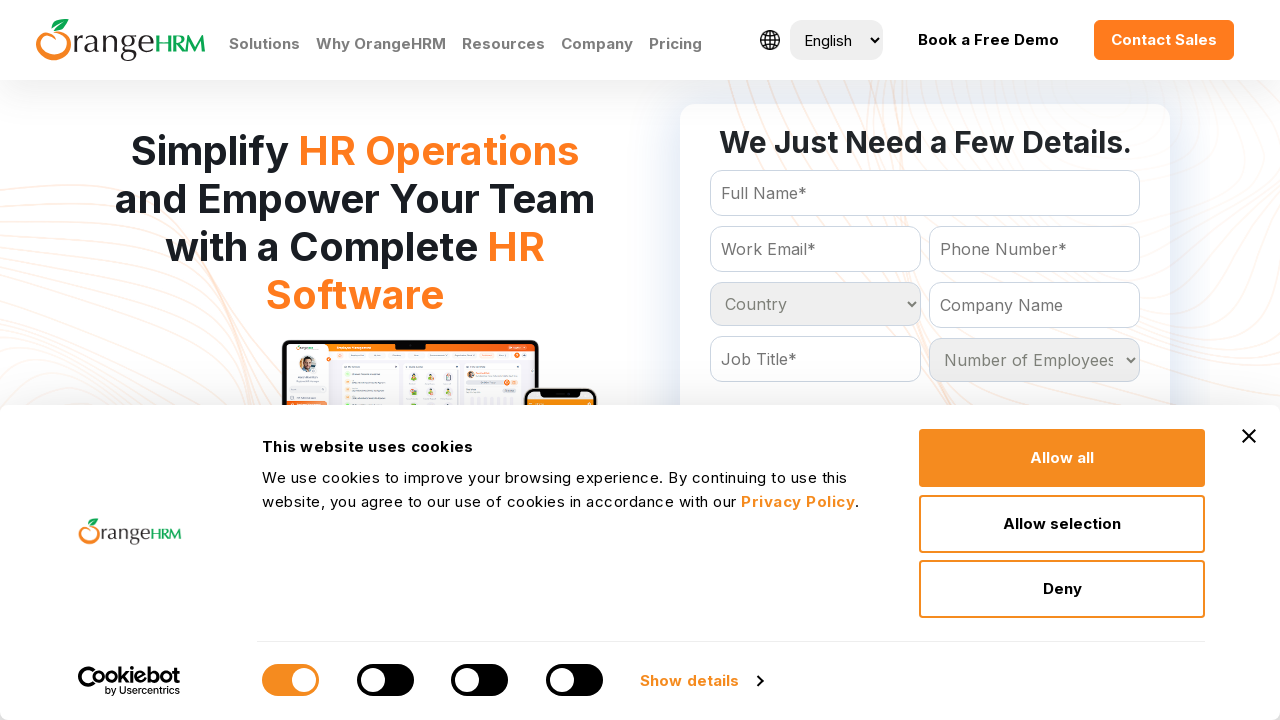

Selected 'United States' from the country dropdown on #Form_getForm_Country
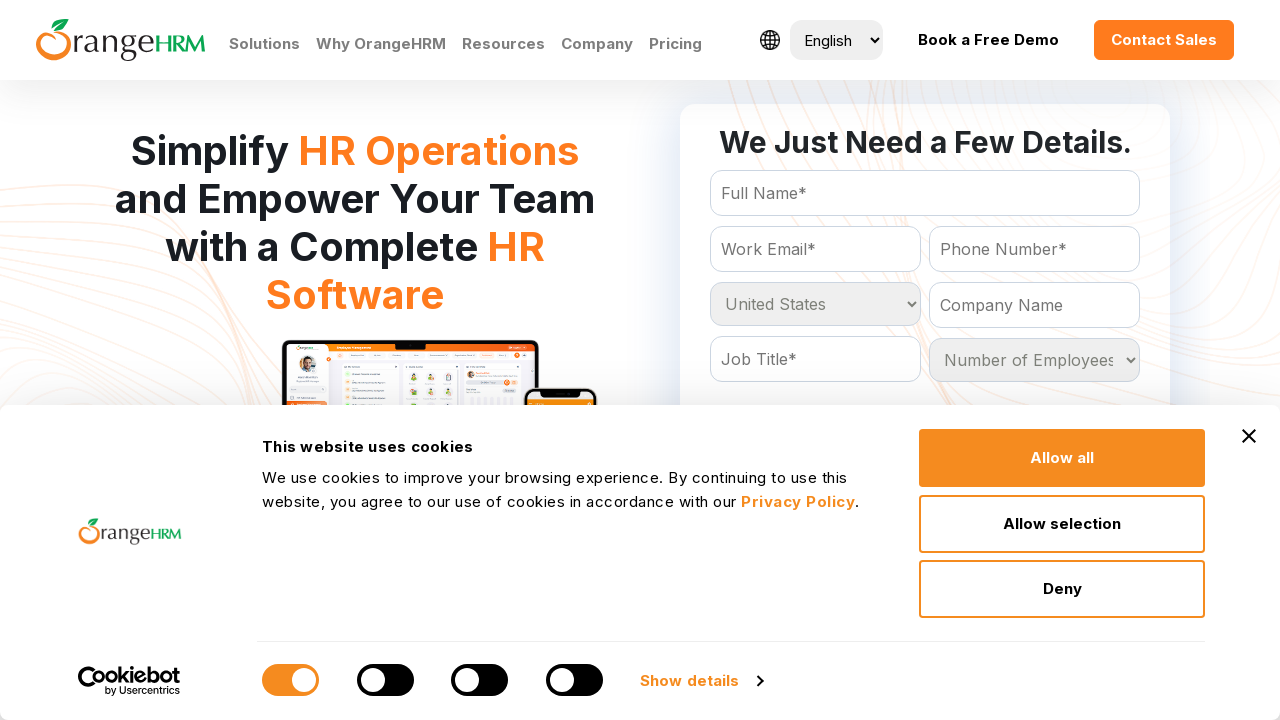

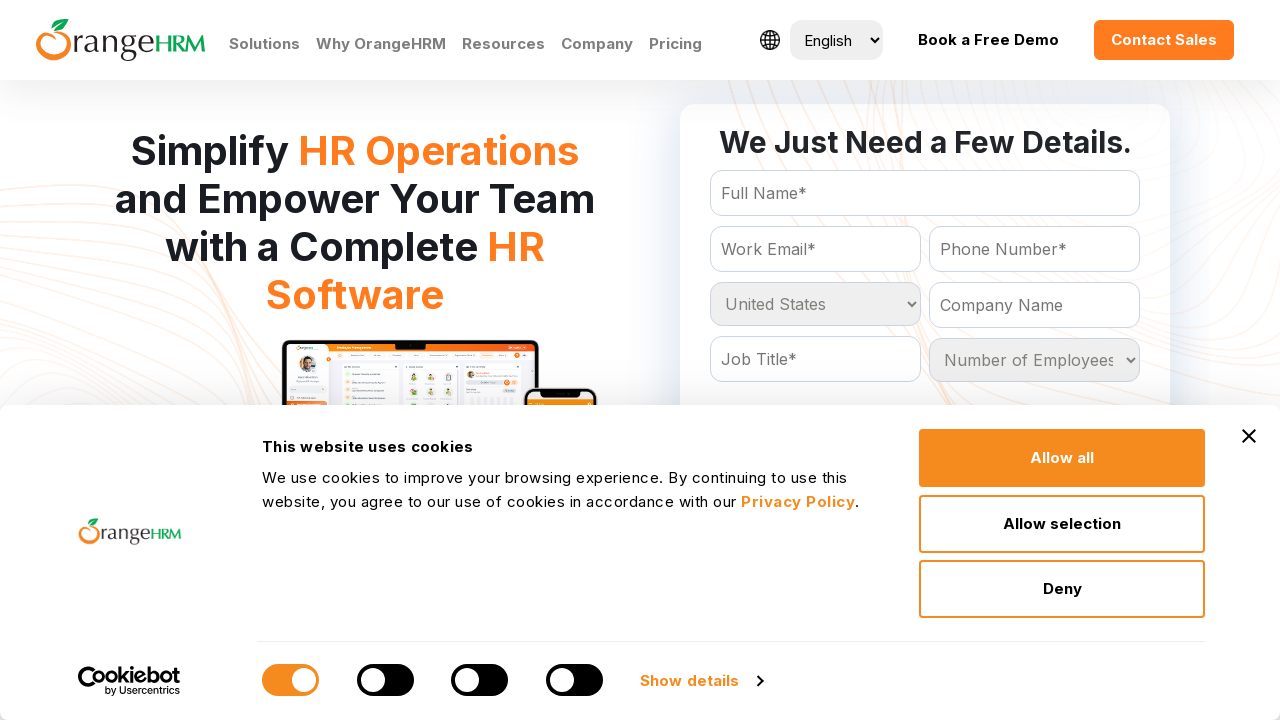